Tests marking individual items as complete using their toggle checkboxes

Starting URL: https://demo.playwright.dev/todomvc

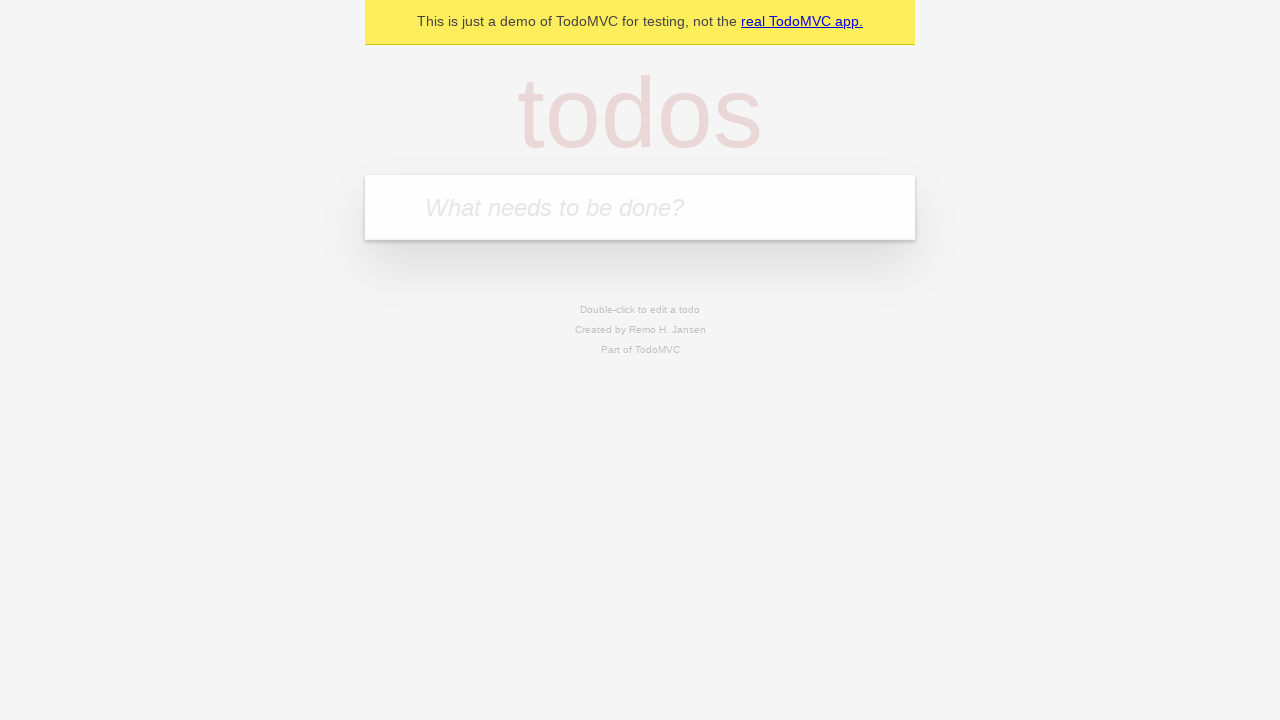

Filled new todo input with 'buy some cheese' on .new-todo
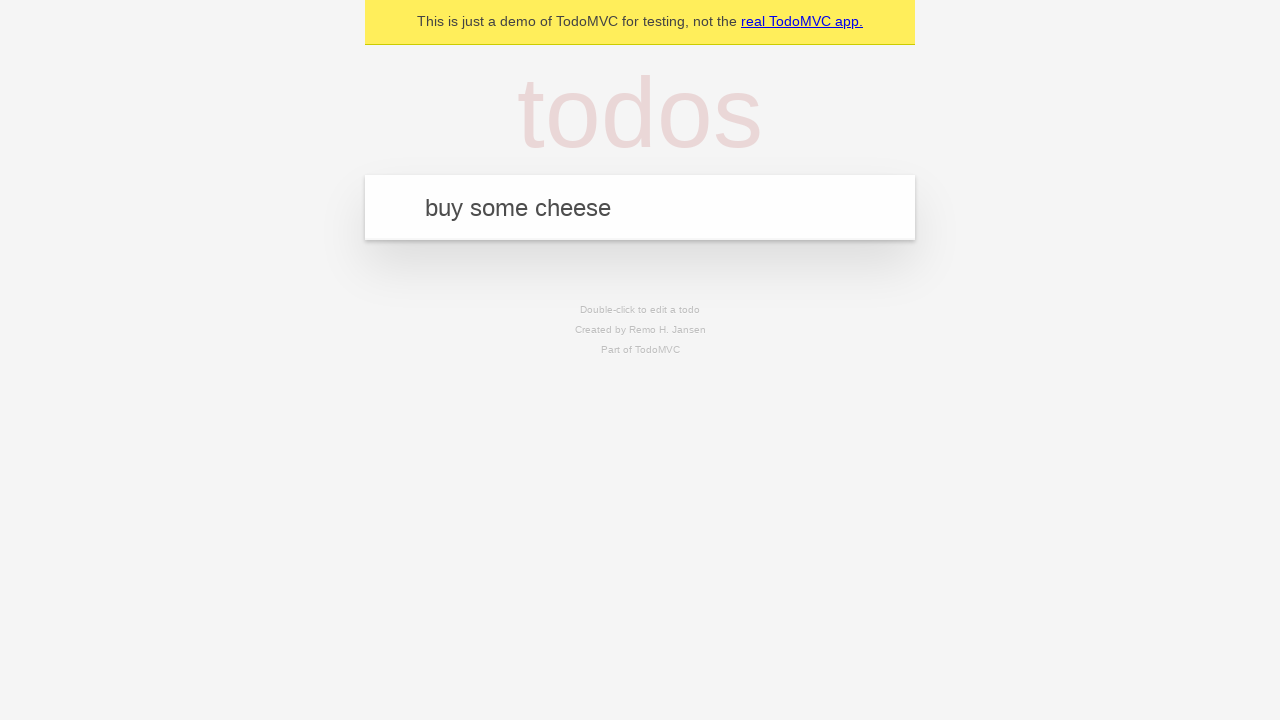

Pressed Enter to create first todo item on .new-todo
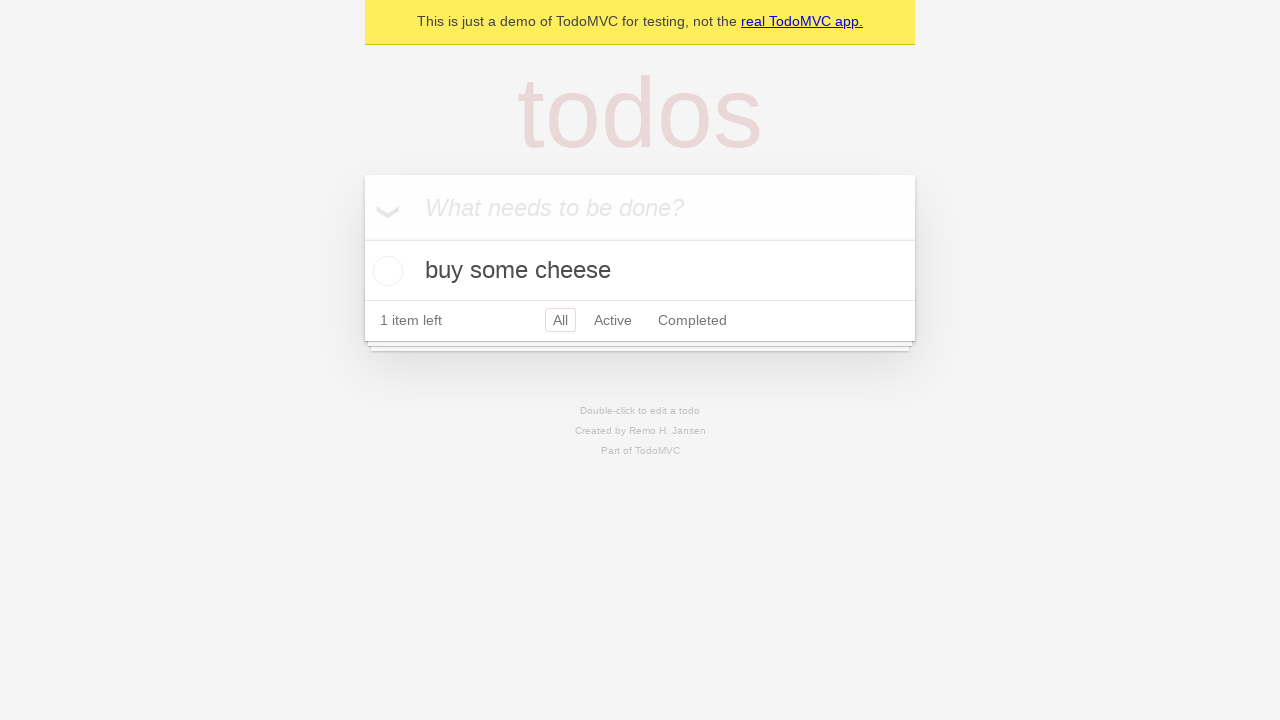

Filled new todo input with 'feed the cat' on .new-todo
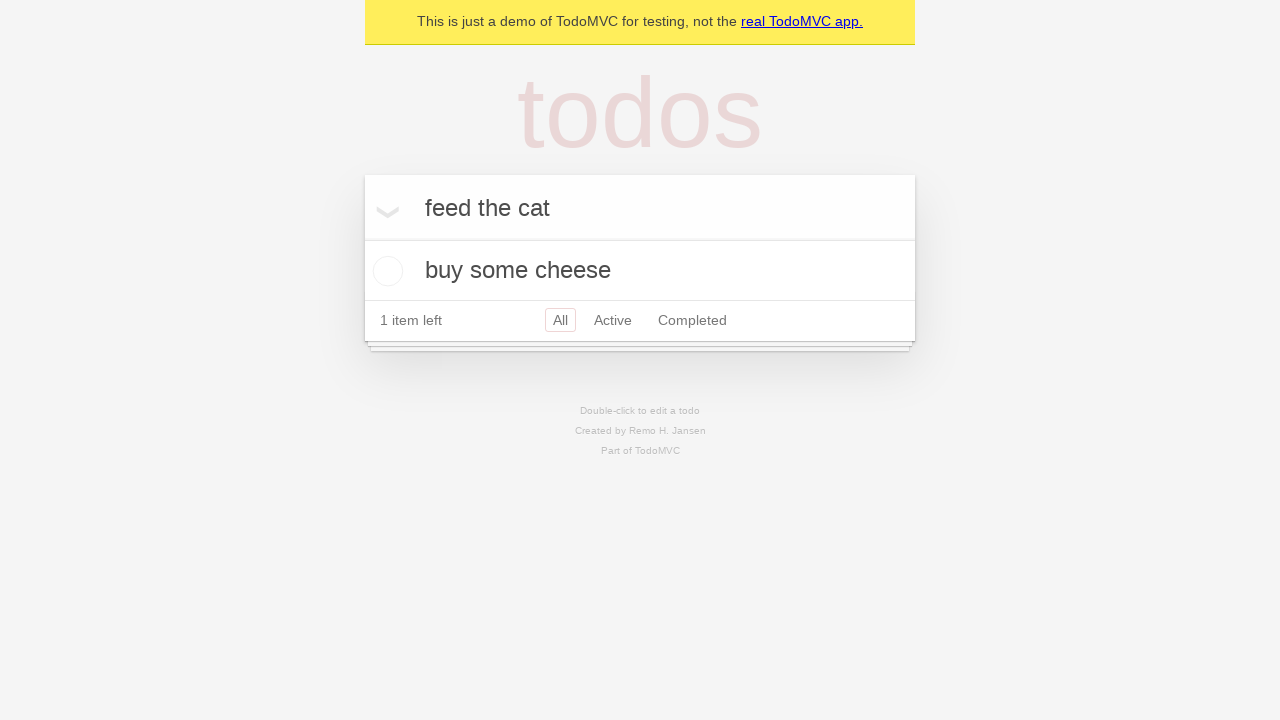

Pressed Enter to create second todo item on .new-todo
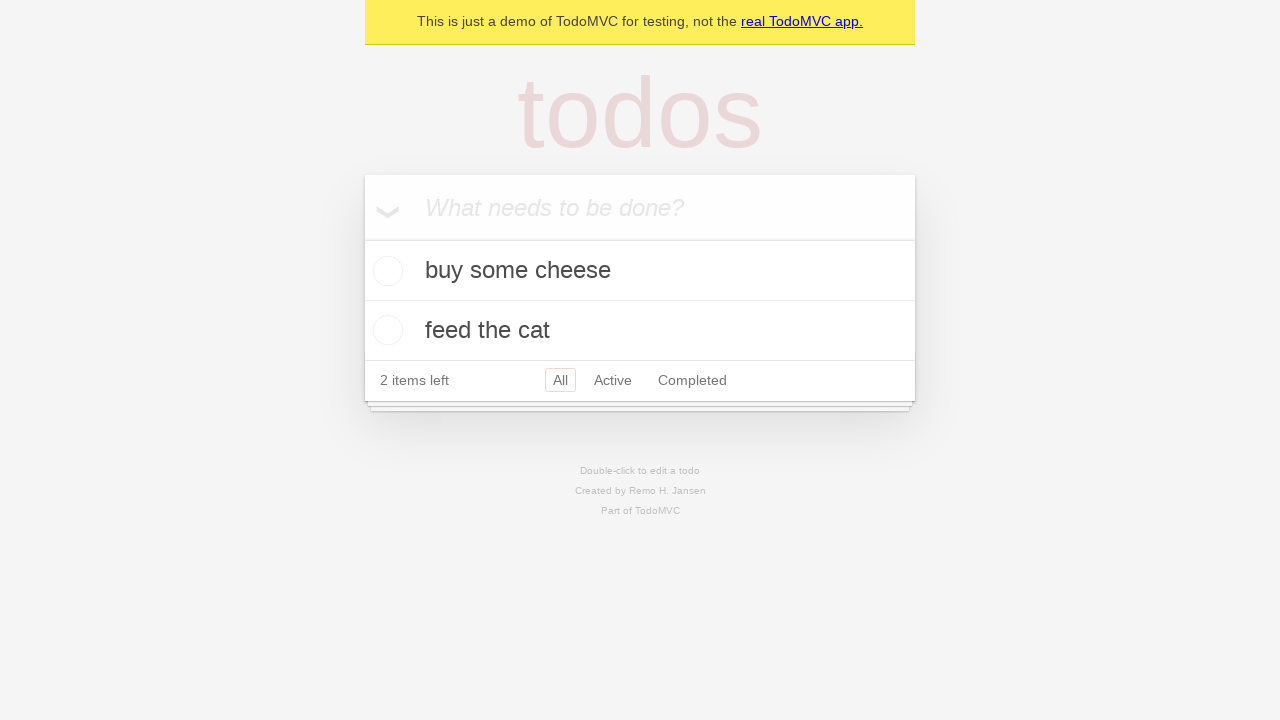

Waited for both todo items to be rendered
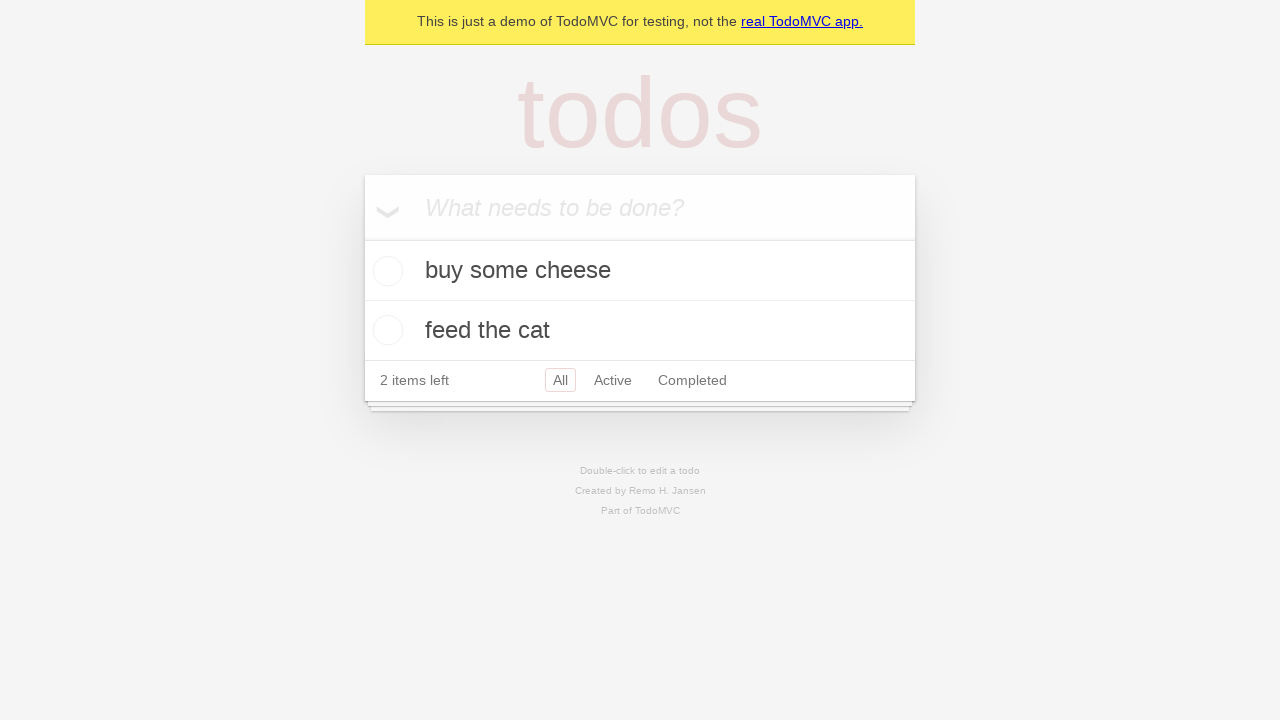

Marked first todo item as complete at (385, 271) on .todo-list li >> nth=0 >> .toggle
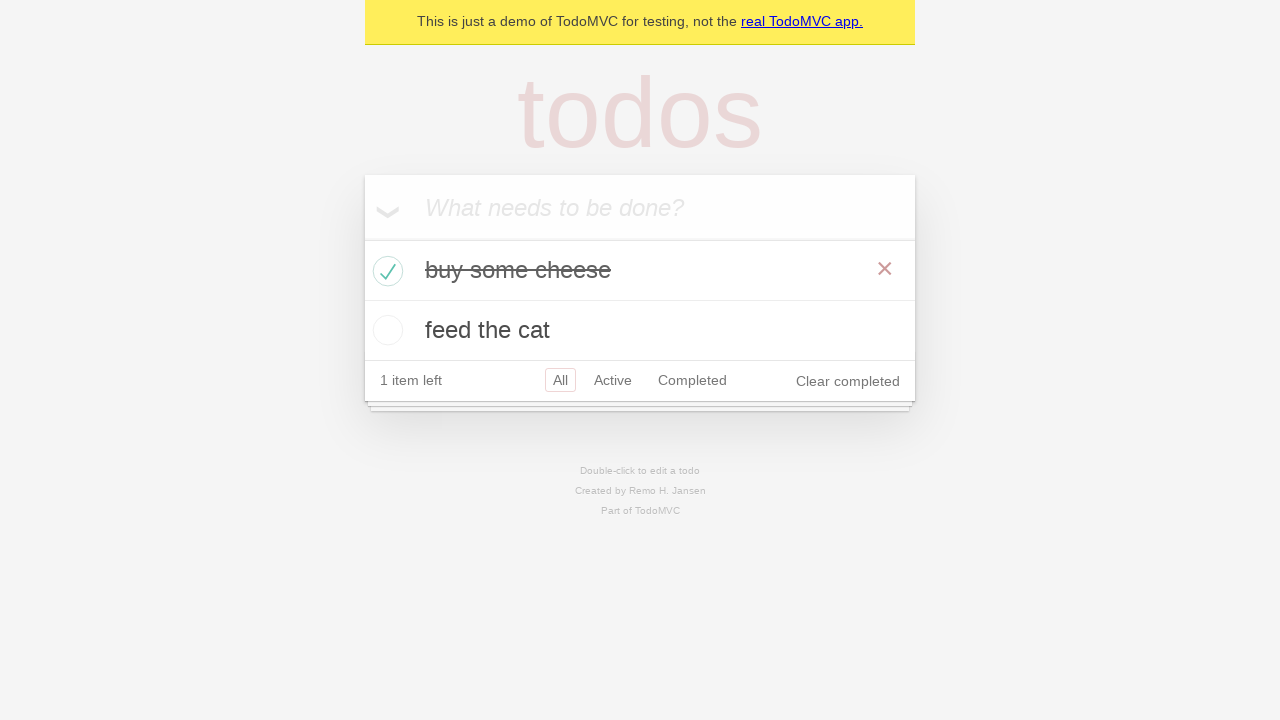

Marked second todo item as complete at (385, 330) on .todo-list li >> nth=1 >> .toggle
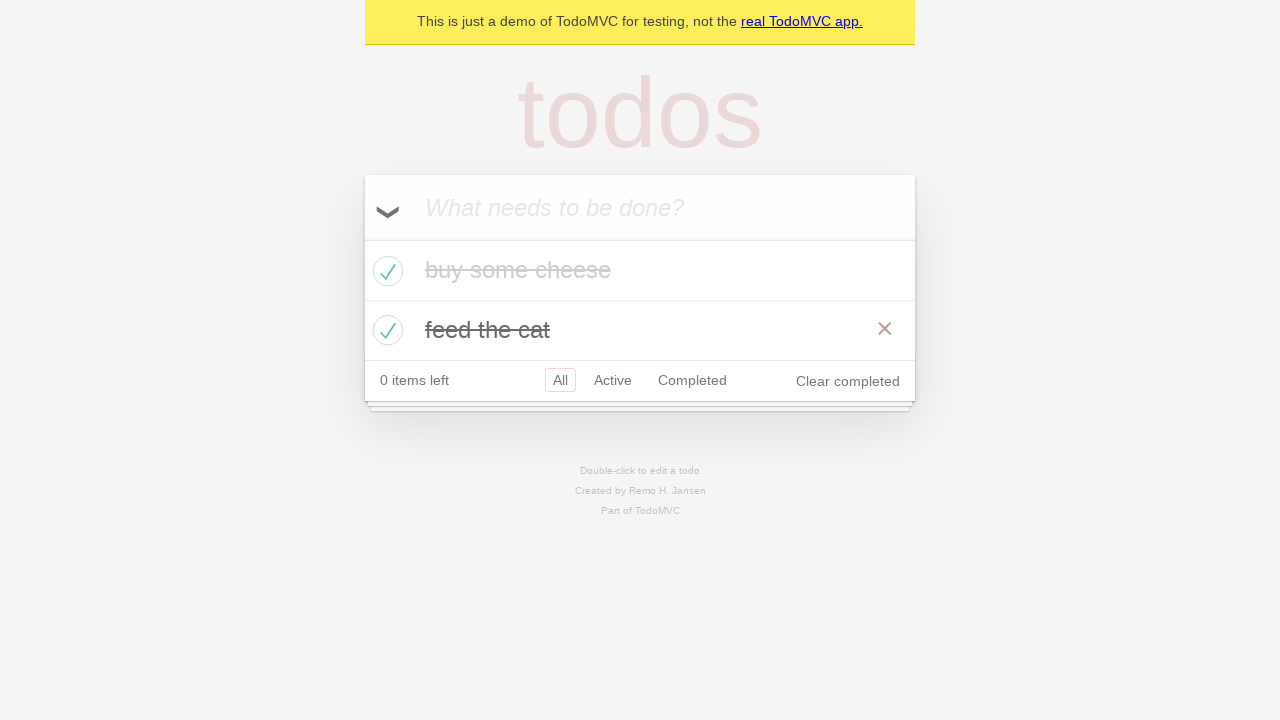

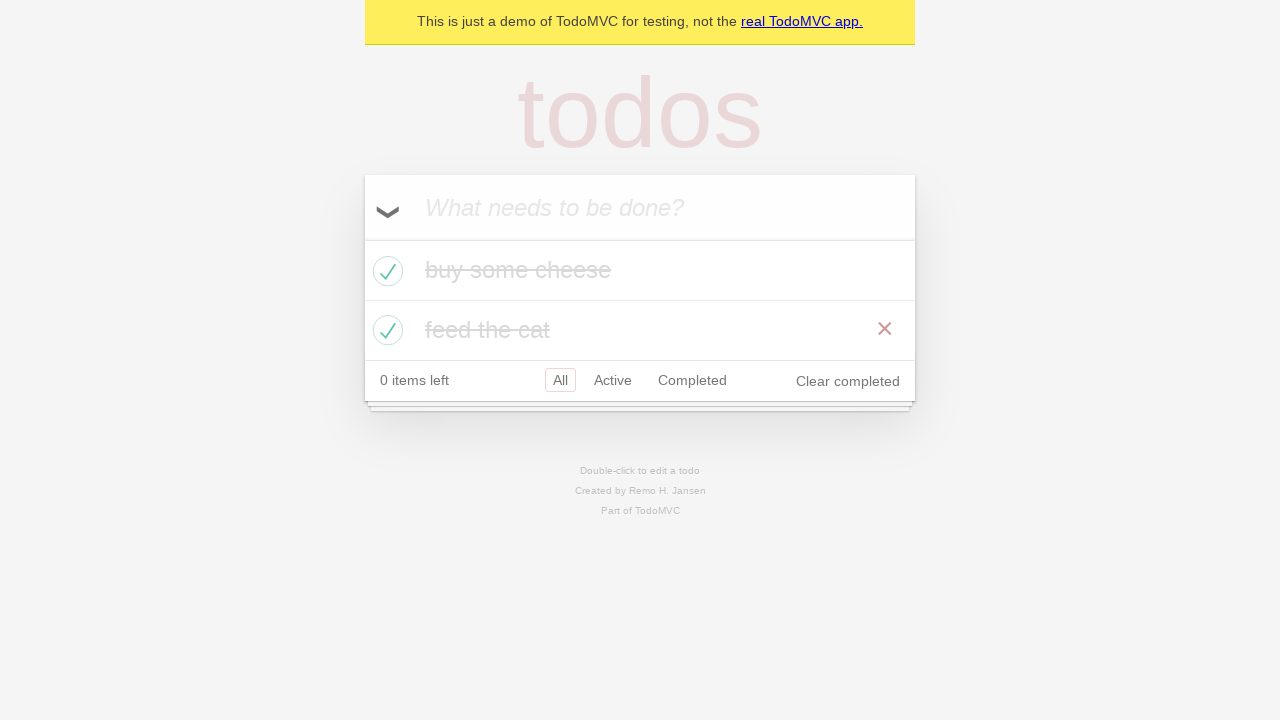